Tests the Rediff signup form by filling in all registration fields including personal information, date of birth, and education details

Starting URL: http://is.rediff.com/signup/register

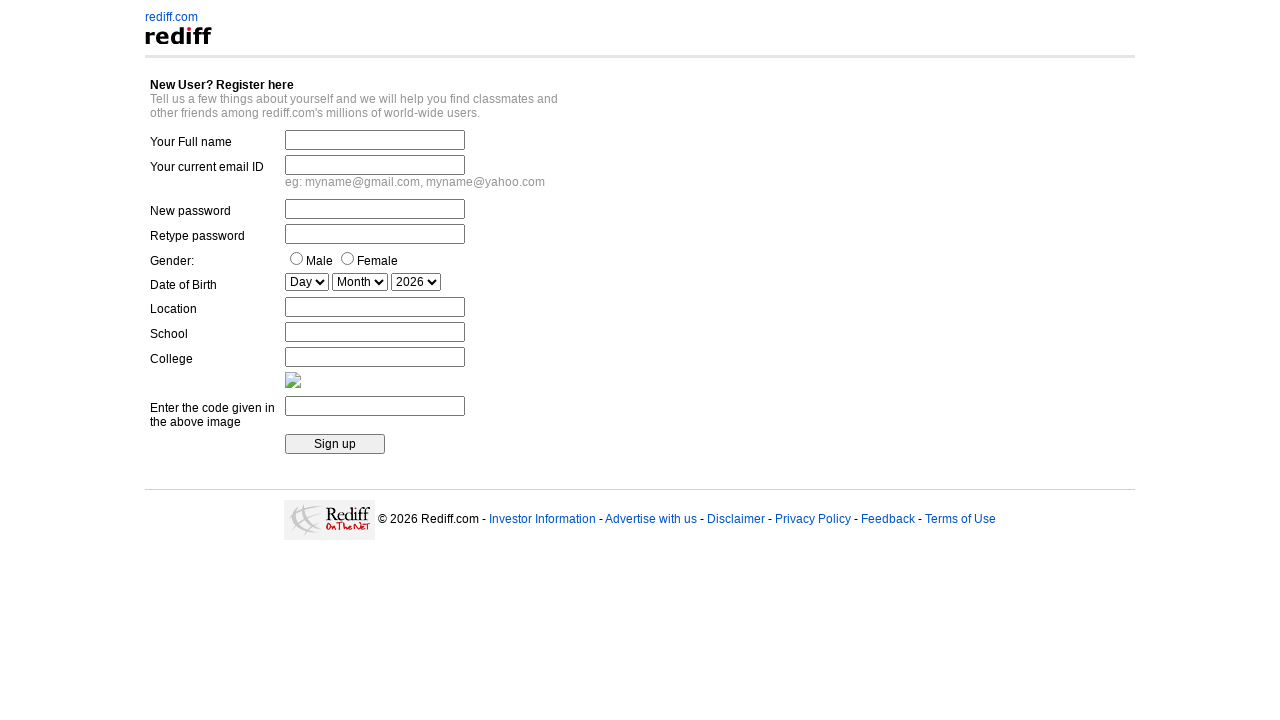

Filled full name field with 'John Smith' on input#fullname
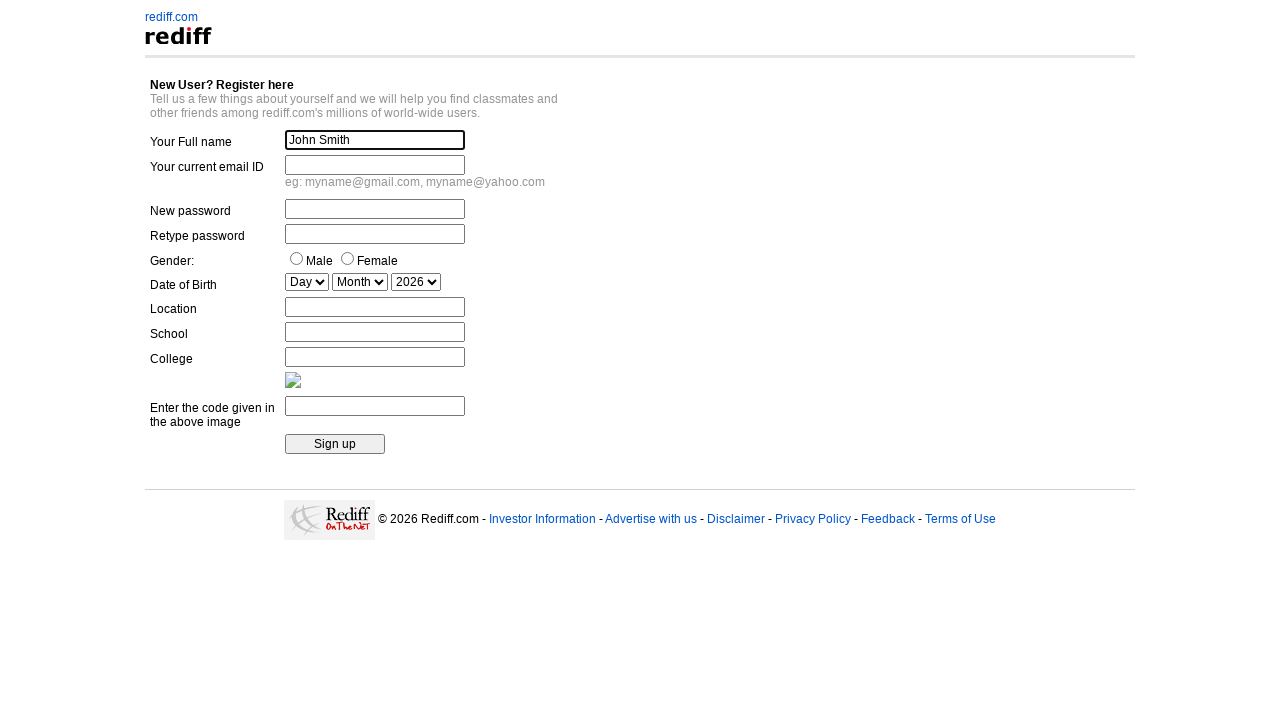

Filled email field with 'johnsmith42@gmail.com' on input#emailid
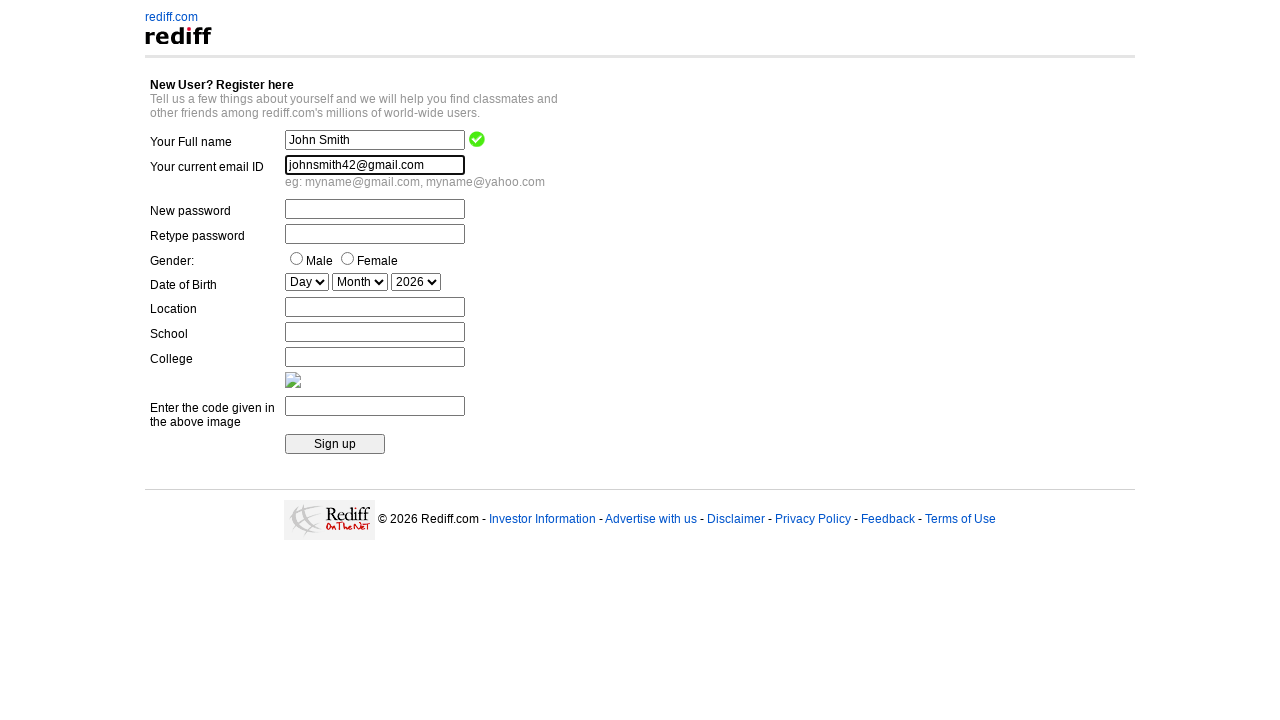

Filled password field with 'SecurePass123' on input#pass
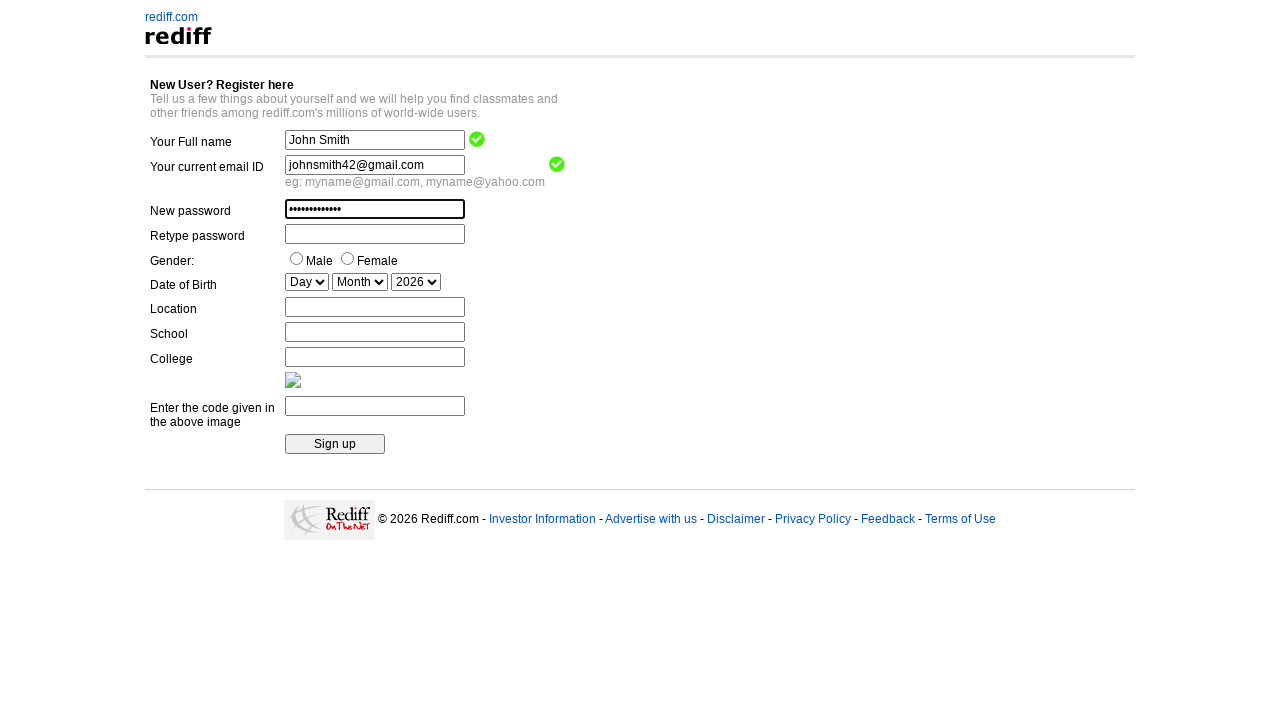

Filled confirm password field with 'SecurePass123' on input#repass
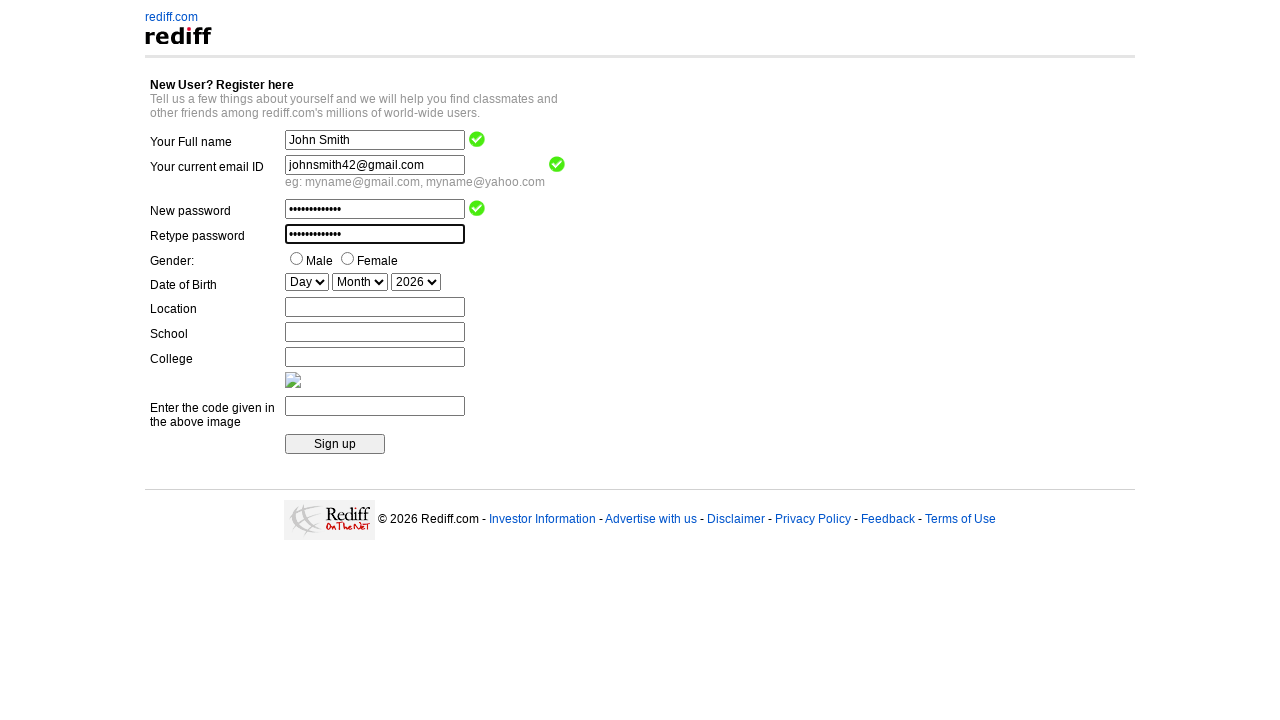

Selected male gender option at (296, 258) on input[value='m']
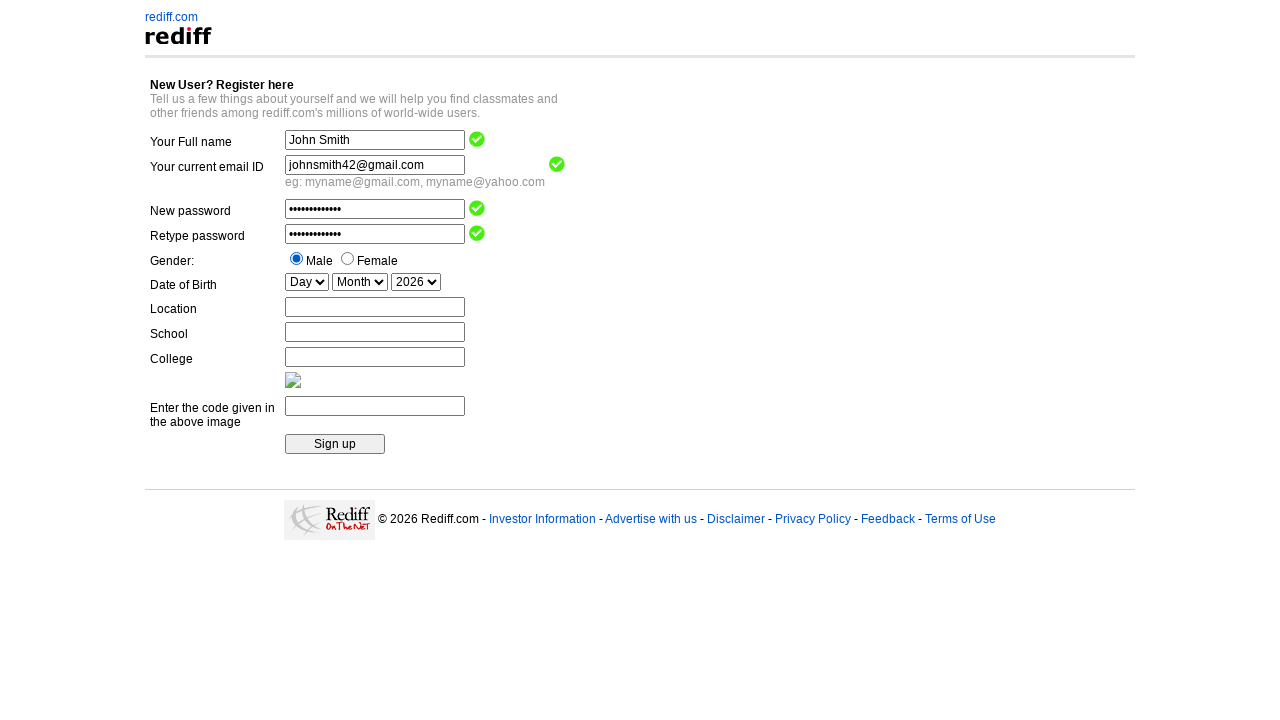

Selected day 15 for date of birth on select[name='date_day']
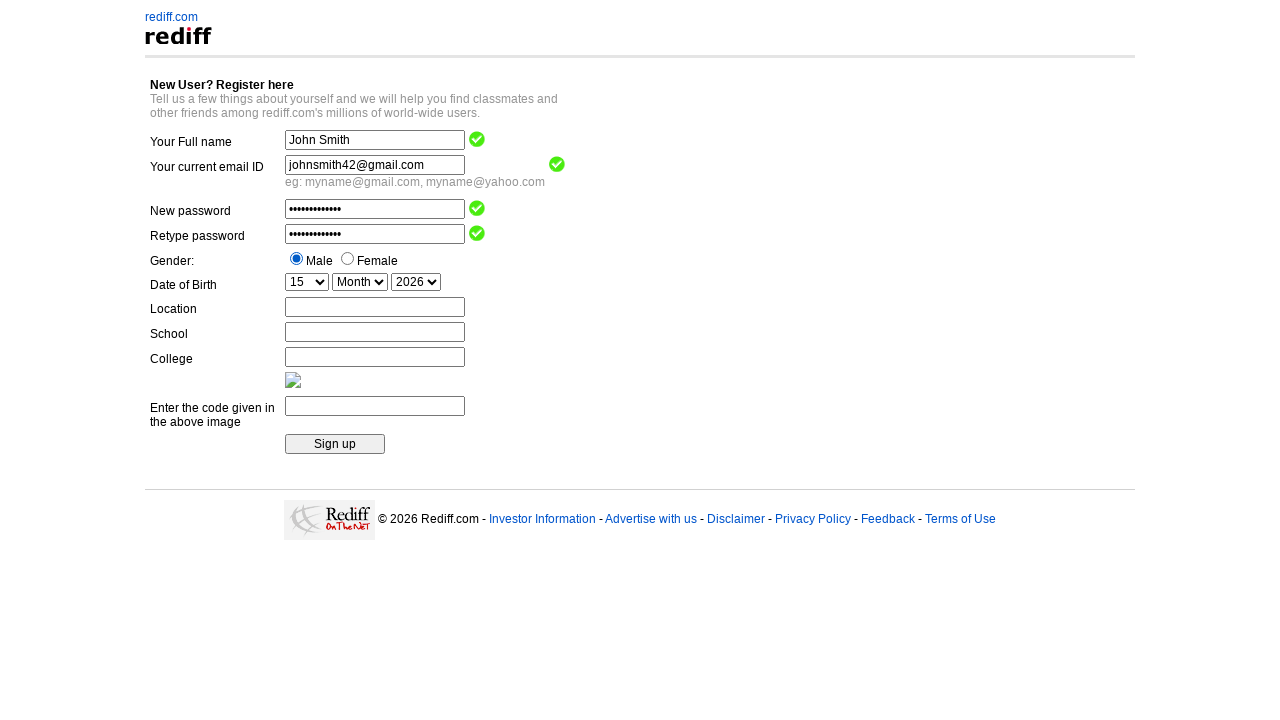

Selected month April (index 3) for date of birth on select[name='date_mon']
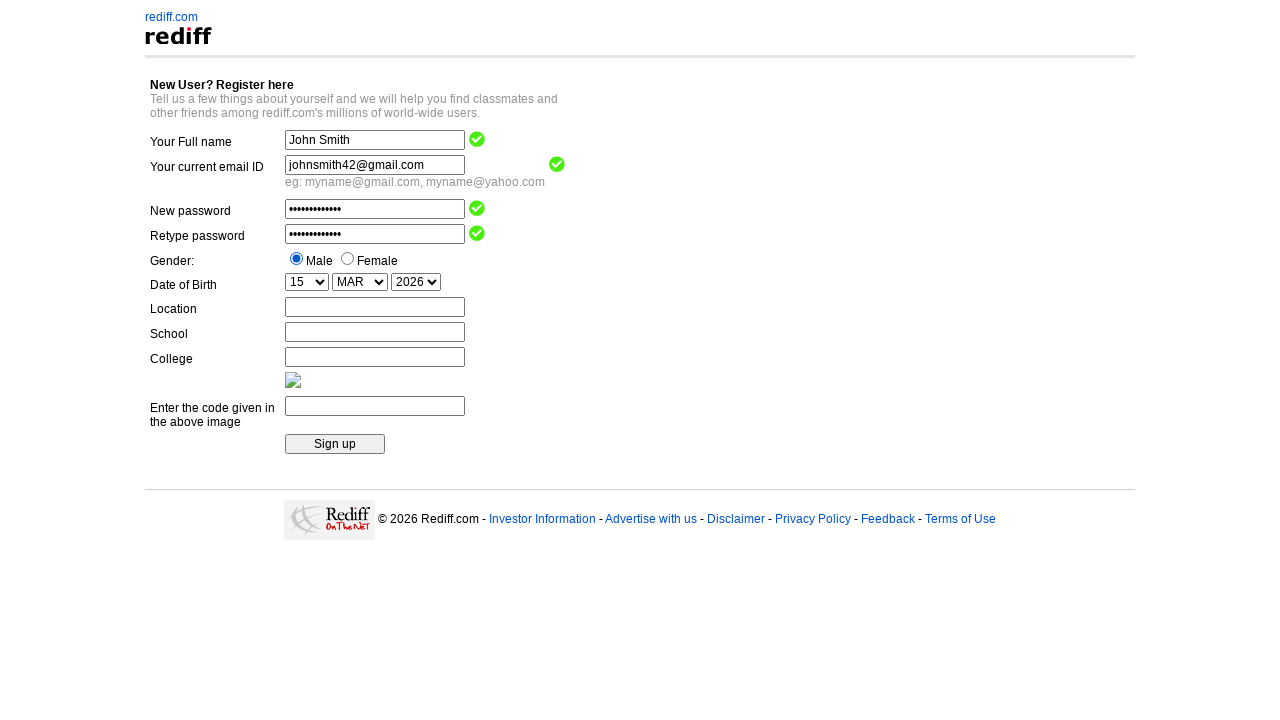

Selected year 1995 for date of birth on select[name='Date_Year']
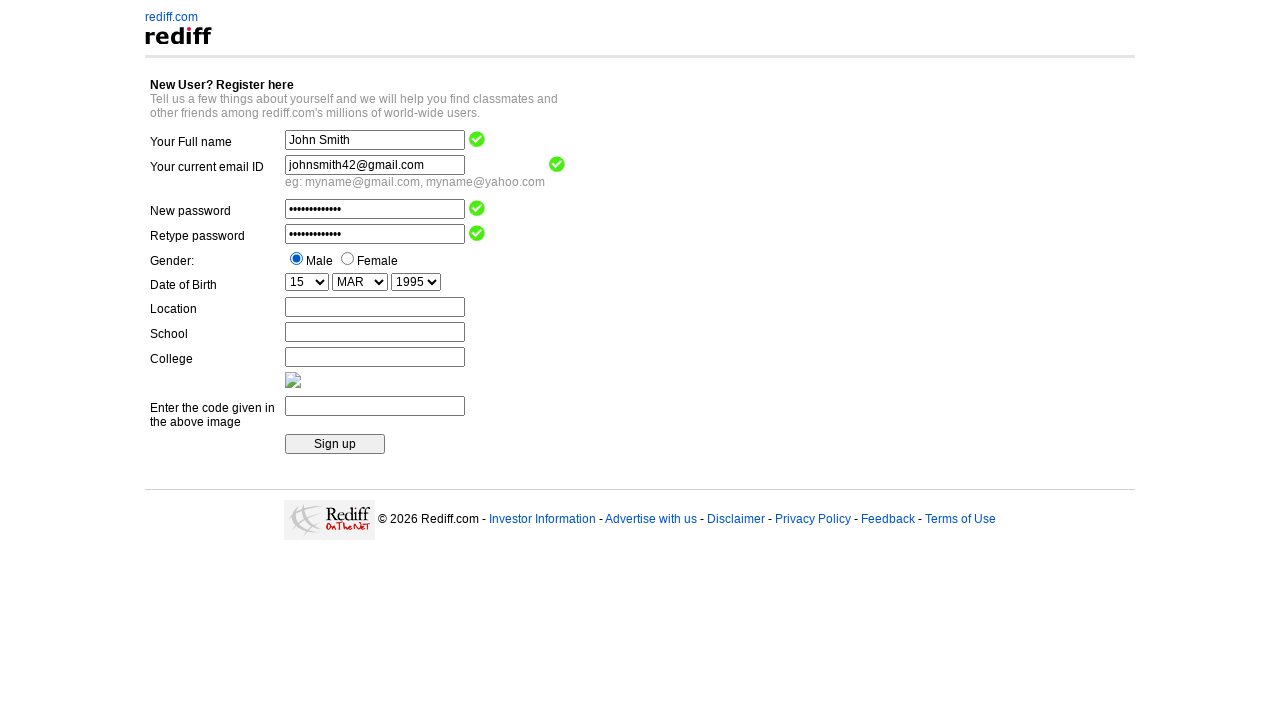

Filled city field with 'Mumbai' on input#signup_city
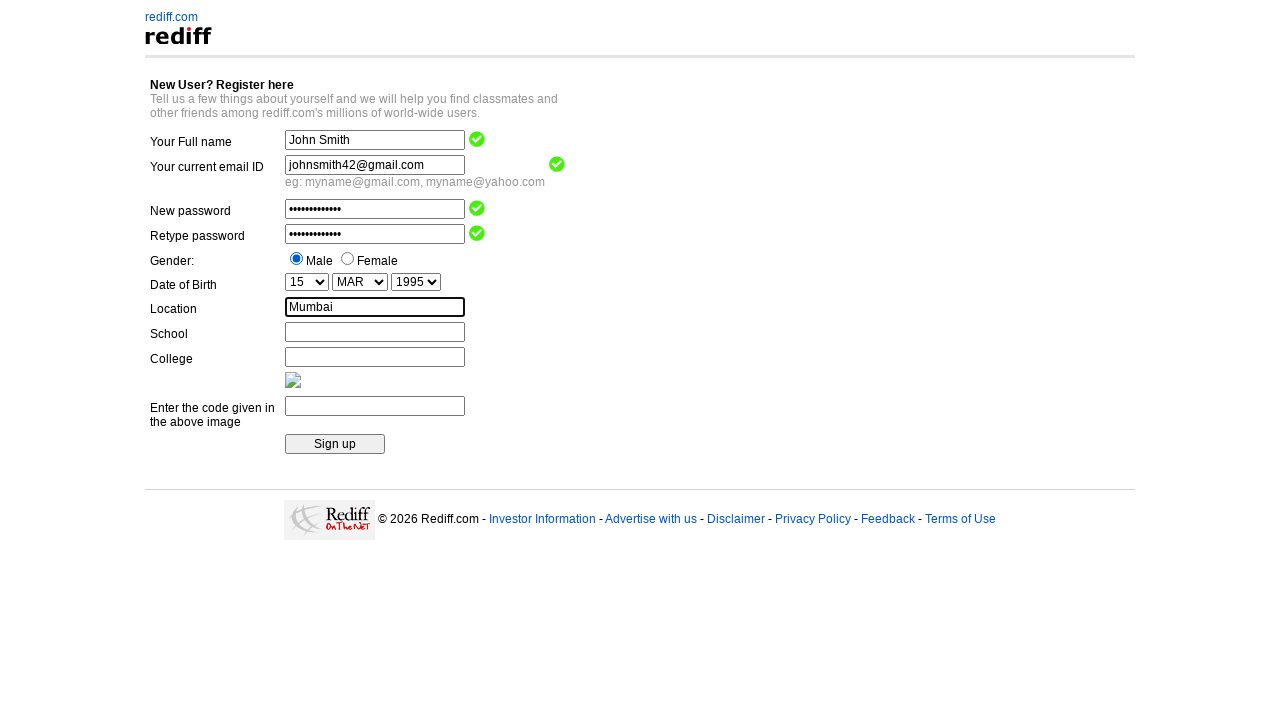

Filled school field with 'Central High School' on input#school
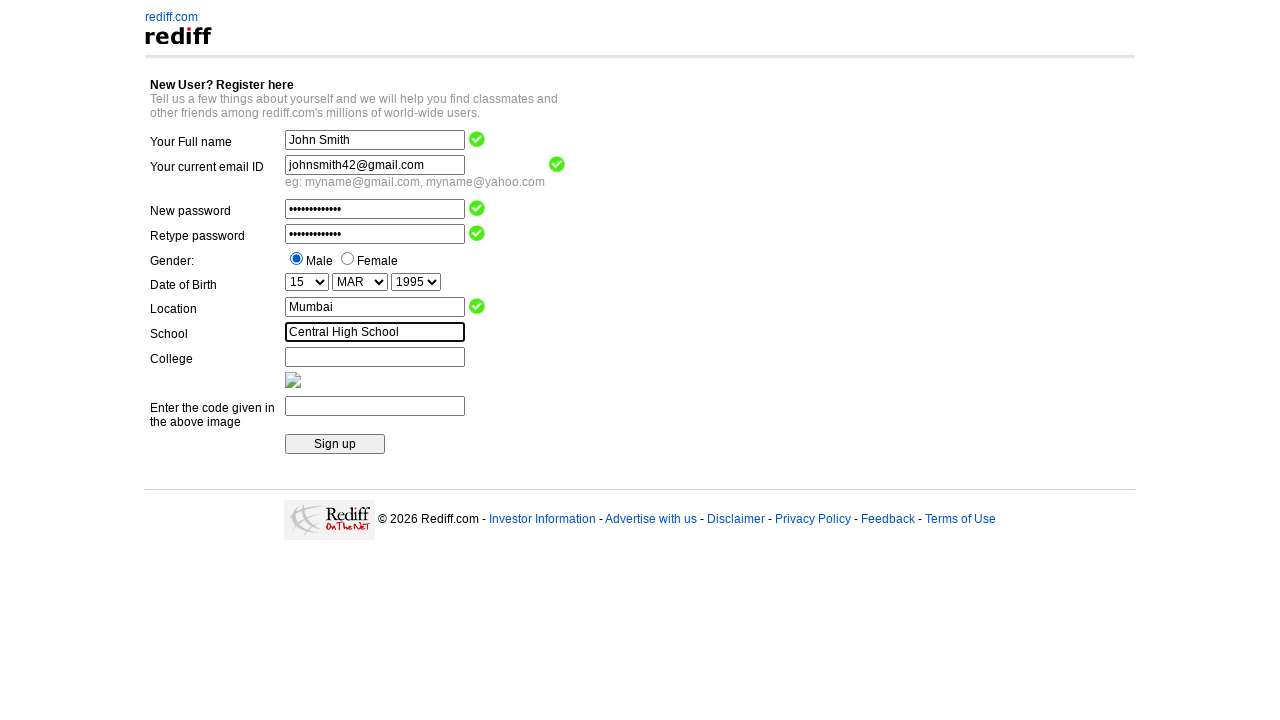

Filled college field with 'Tech University' on input#college
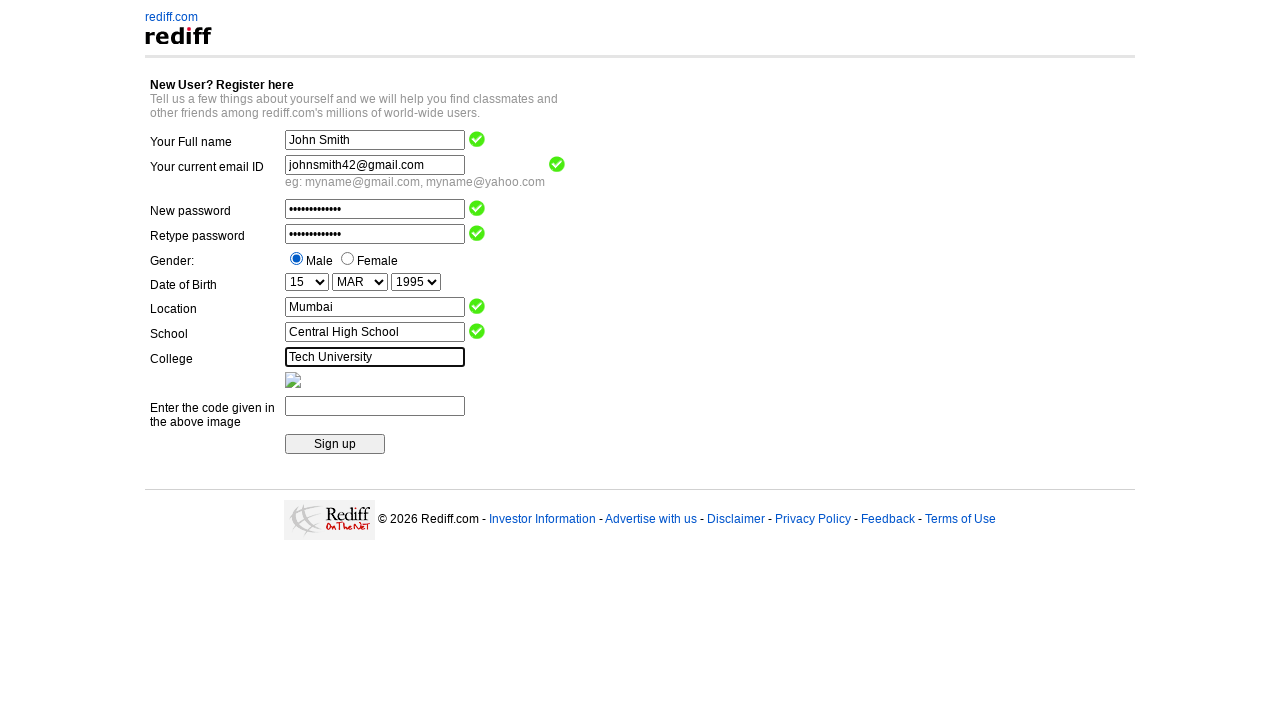

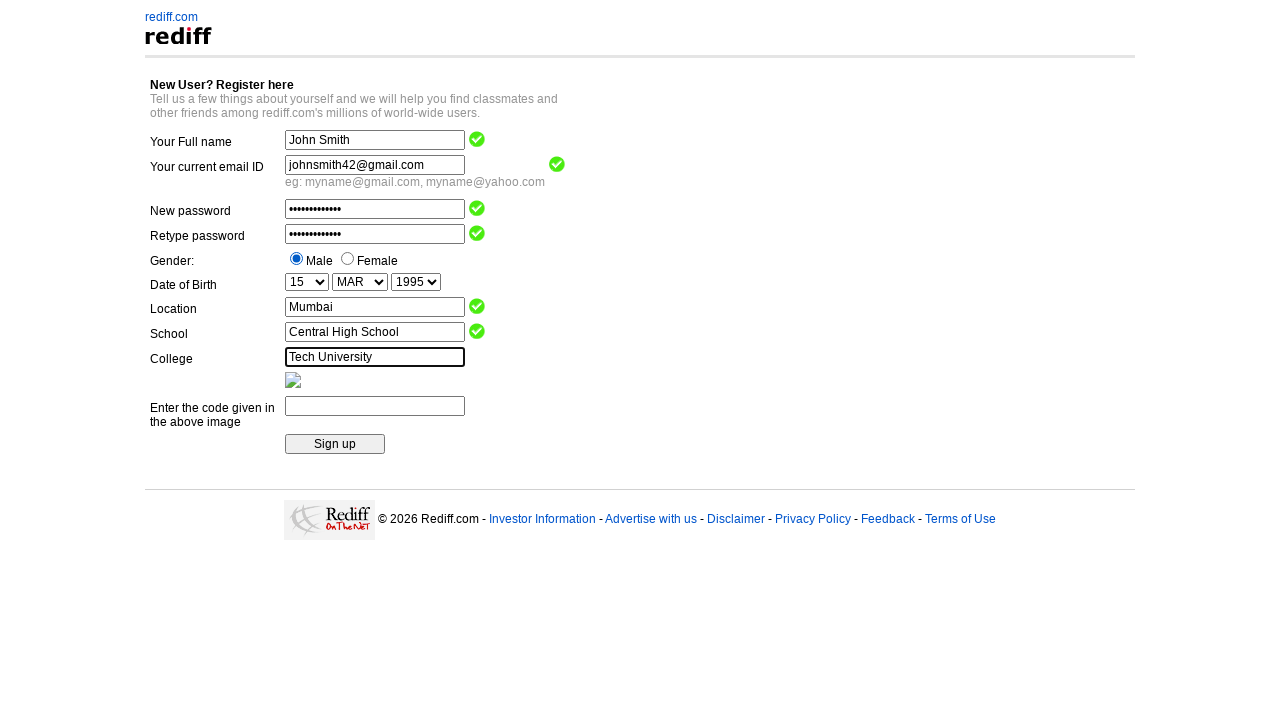